Tests the Class Attribute page by clicking on the primary button and handling the resulting alert dialog, verifying the button has the correct class attribute.

Starting URL: http://uitestingplayground.com/

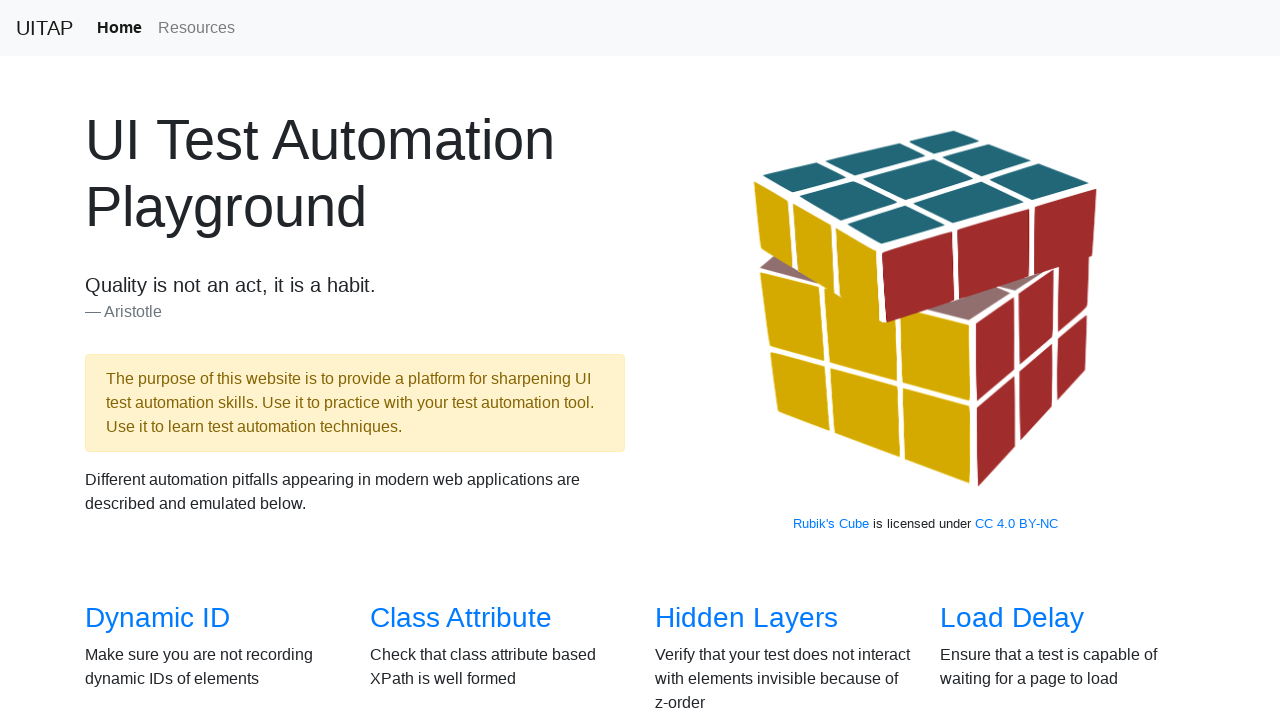

Clicked on 'Class Attribute' link to navigate to the page at (461, 618) on xpath=//h3//a[text()='Class Attribute']
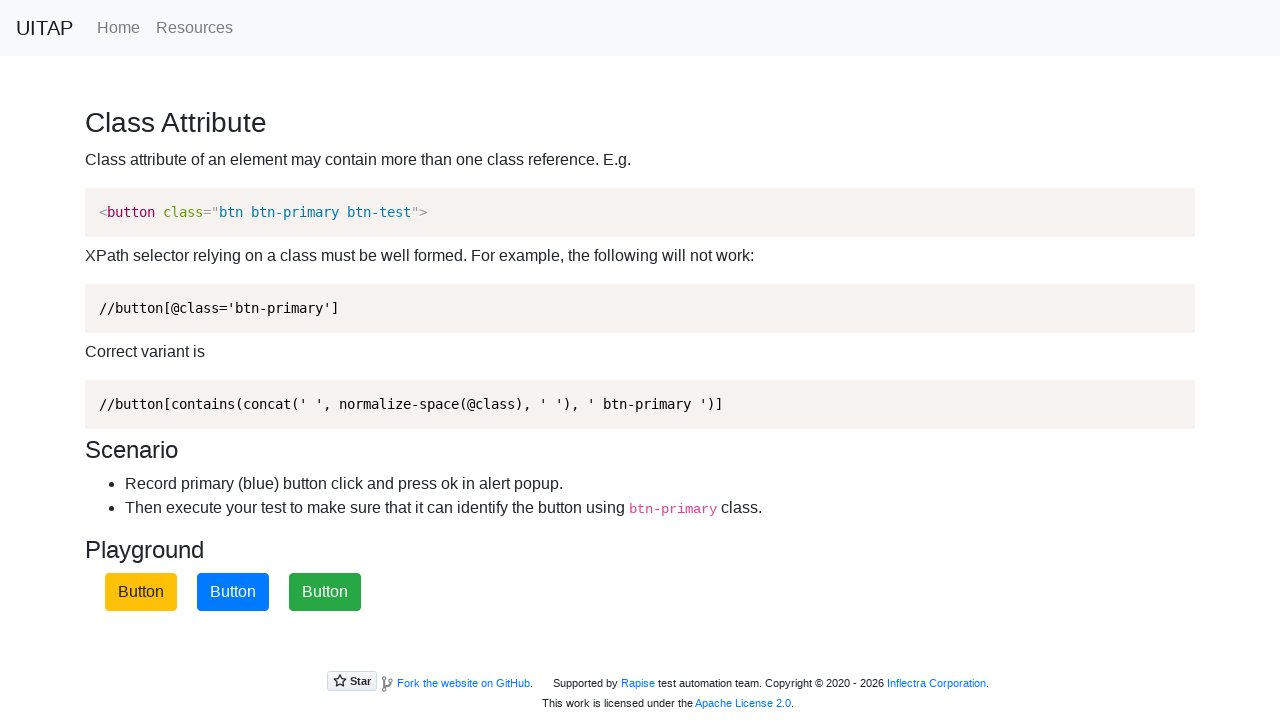

Primary button became visible
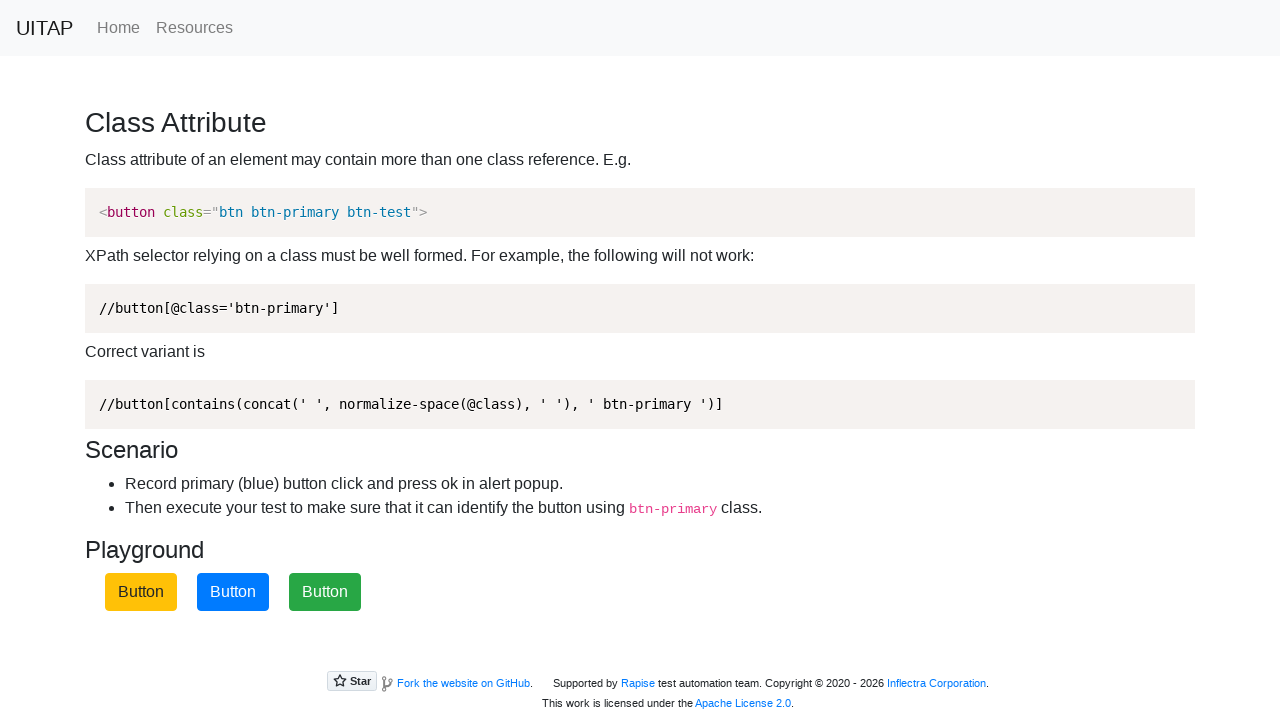

Set up dialog handler to accept alerts
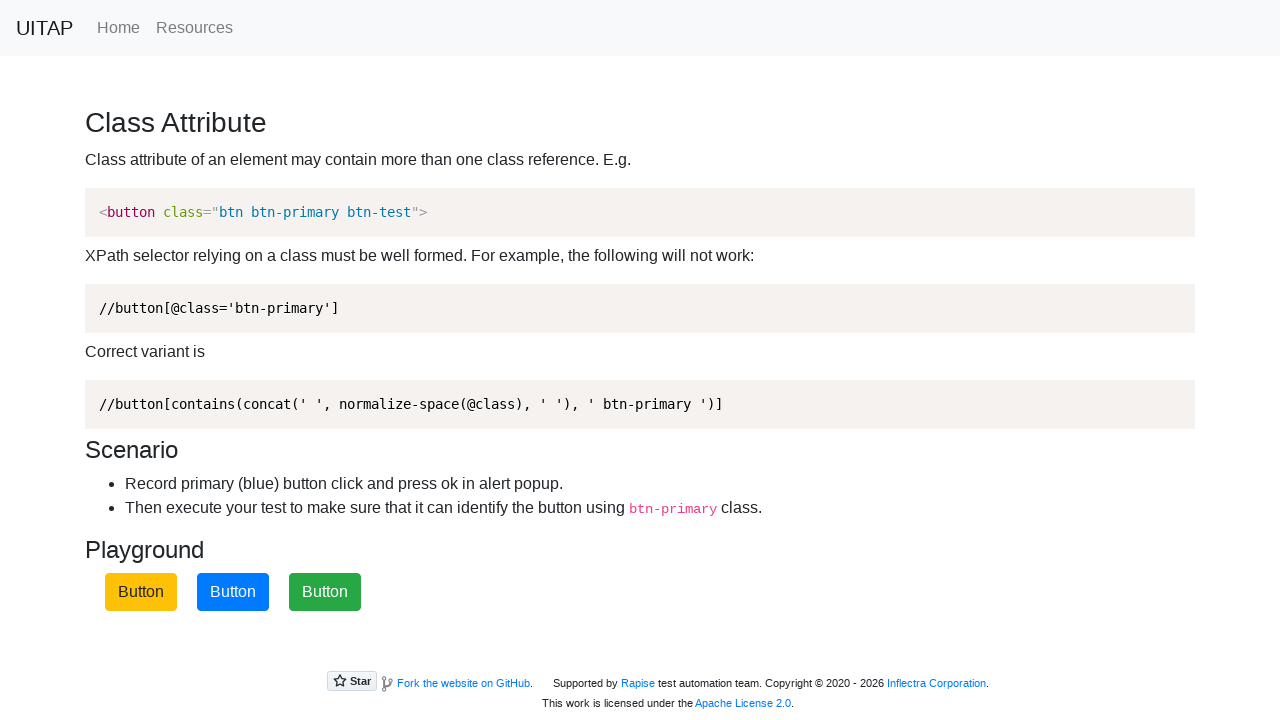

Clicked the primary button, triggering an alert dialog at (233, 592) on xpath=//button[contains(concat(' ', normalize-space(@class), ' '), 'btn-primary'
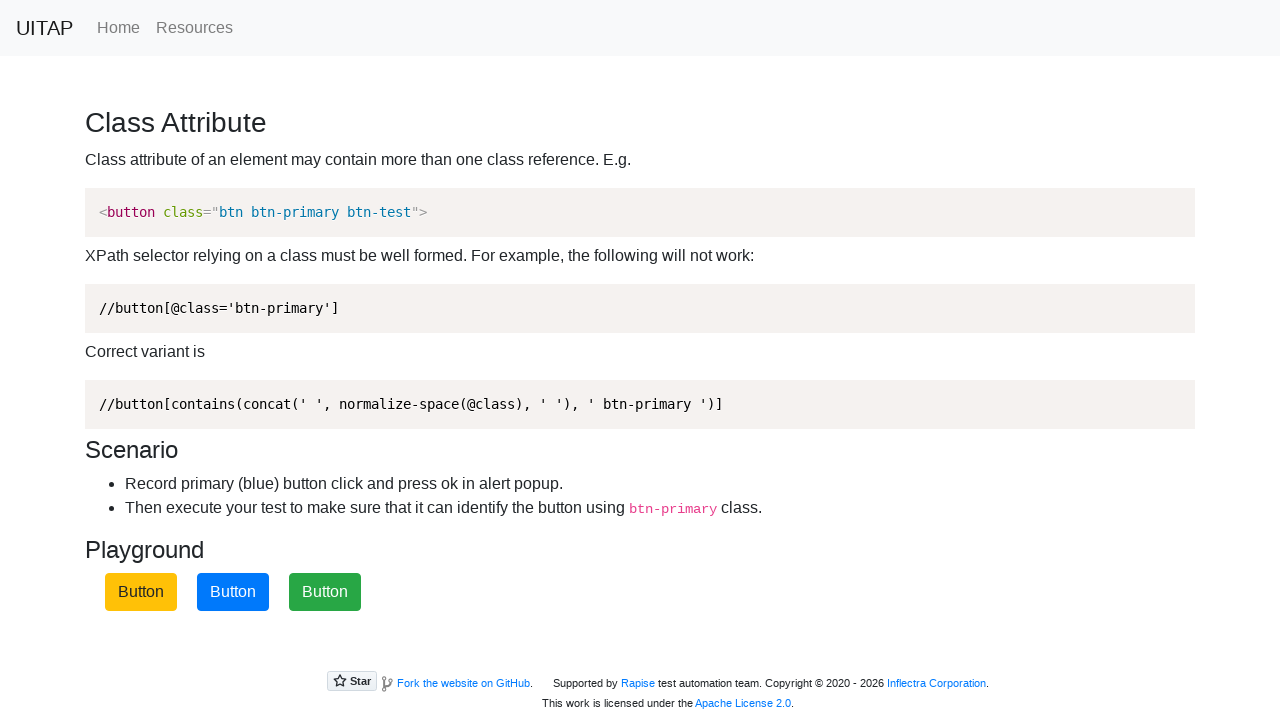

Retrieved button class attribute: 'btn class2 btn-primary btn-test'
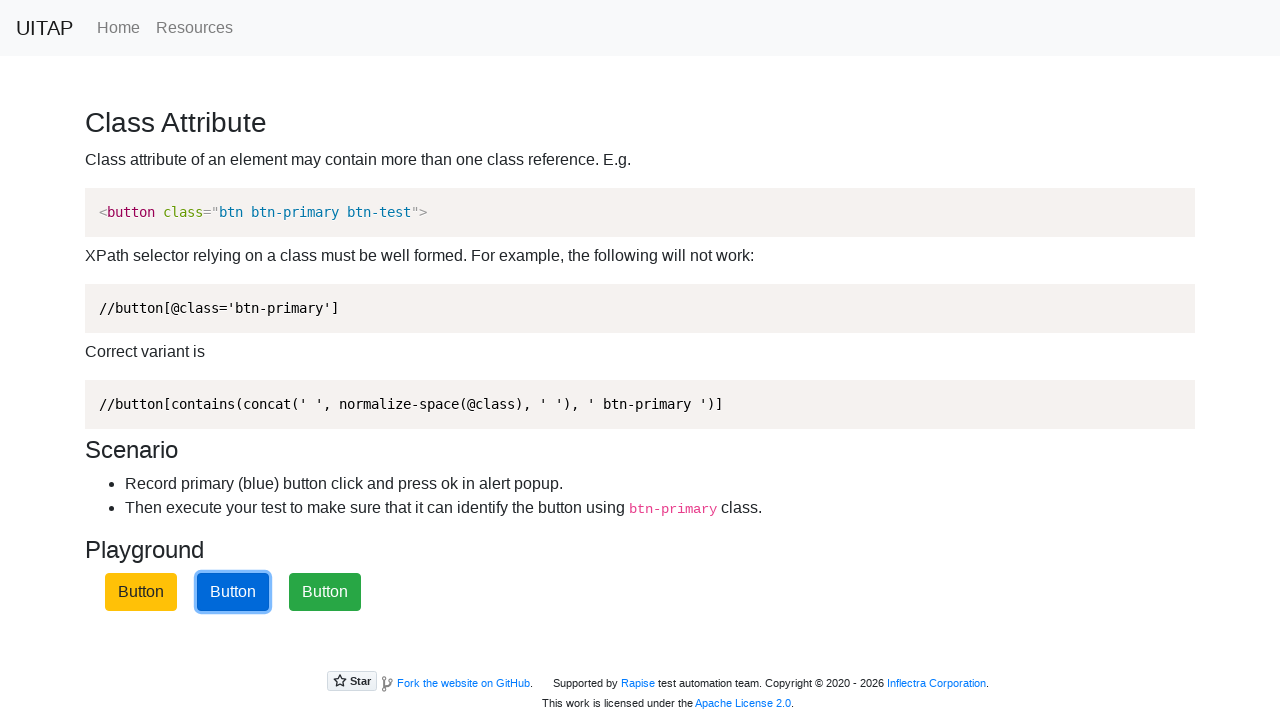

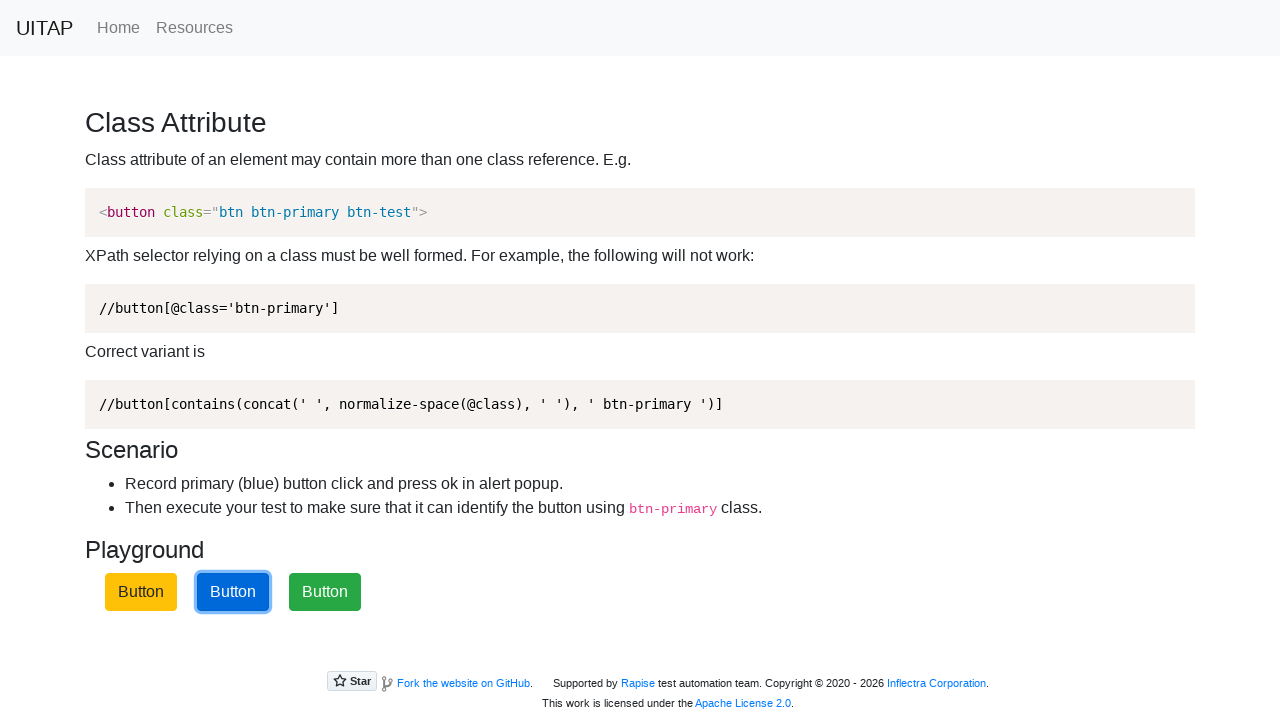